Tests clicking the upper order button on the scooter rental homepage

Starting URL: https://qa-scooter.praktikum-services.ru/

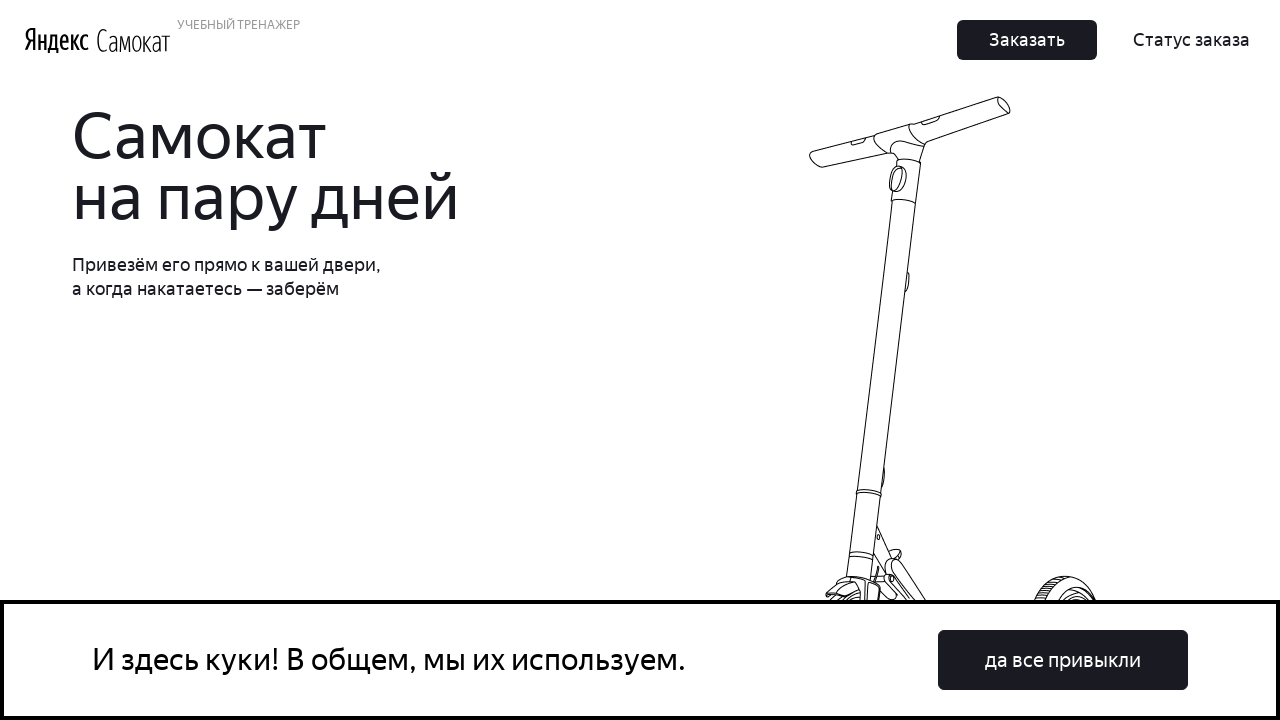

Navigated to scooter rental homepage
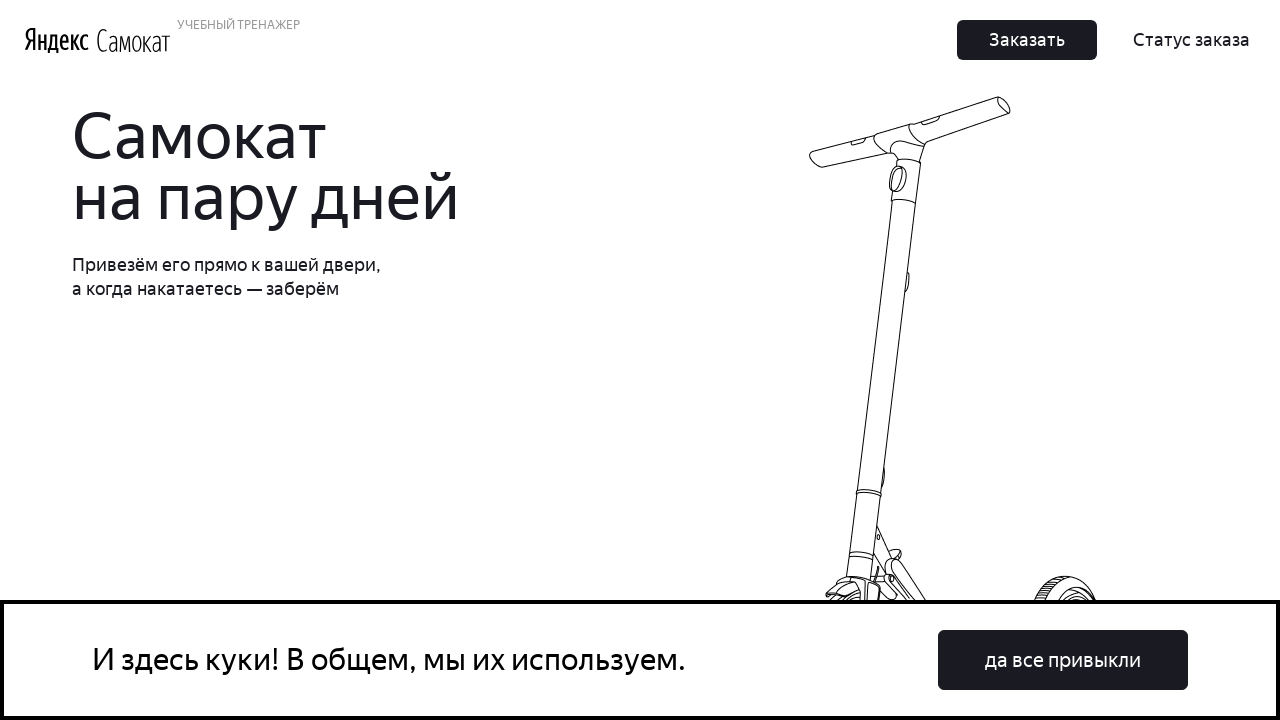

Clicked the upper order button at (1027, 40) on button.Button_Button__ra12g
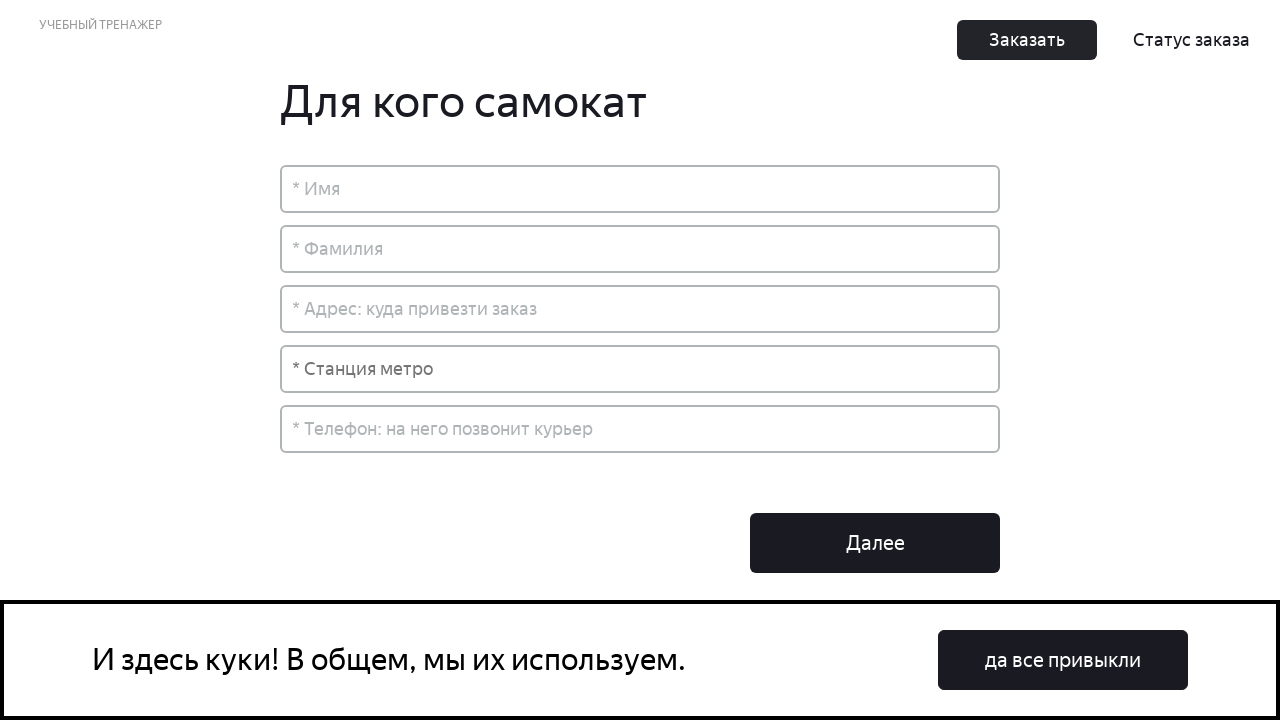

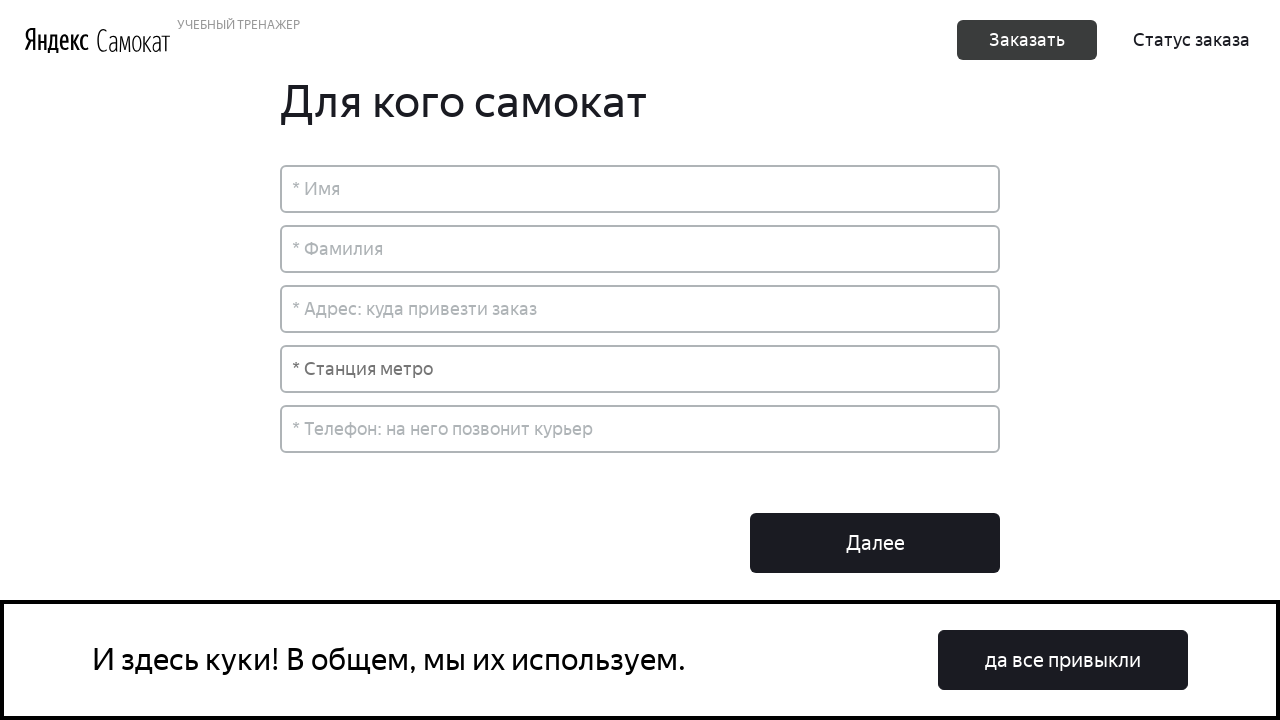